Navigates directly to the lyrics page and clicks on the lyrics submenu link to verify the song lyrics page loads correctly.

Starting URL: http://www.99-bottles-of-beer.net/lyrics.html

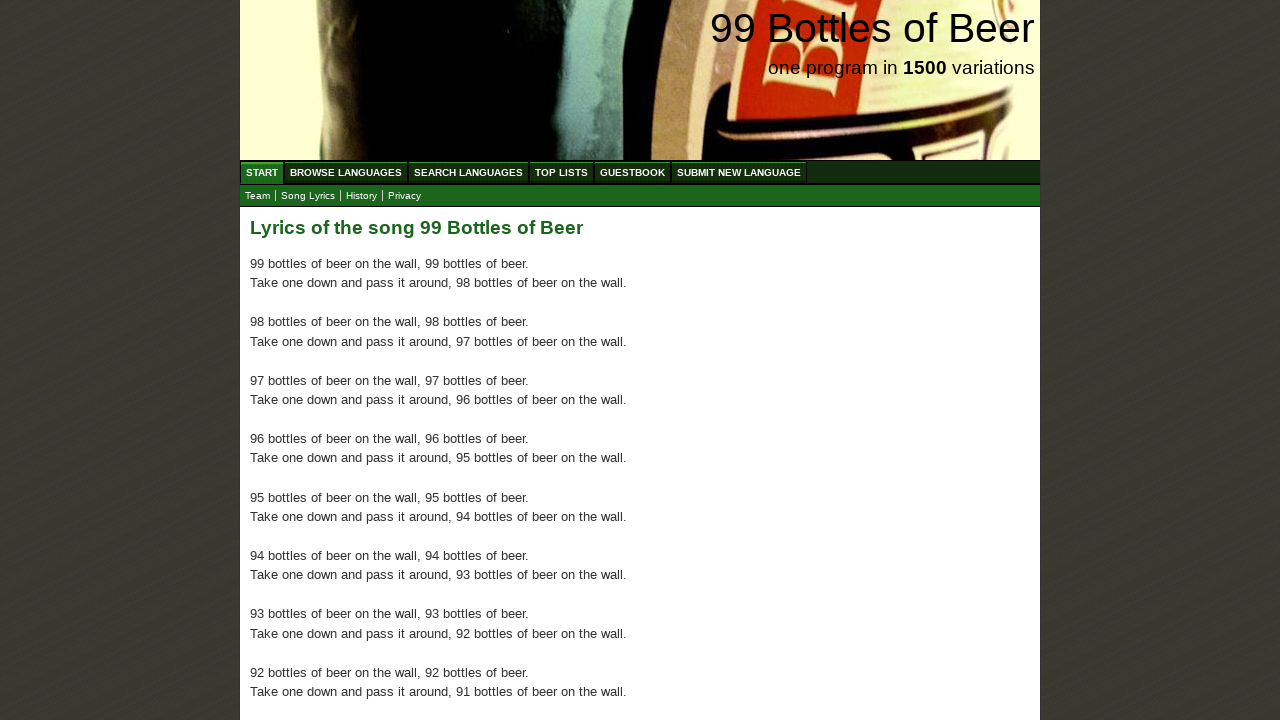

Clicked on the lyrics submenu link at (308, 196) on xpath=//body/div[@id='wrap']/div[@id='navigation']/ul[@id='submenu']/li/a[@href=
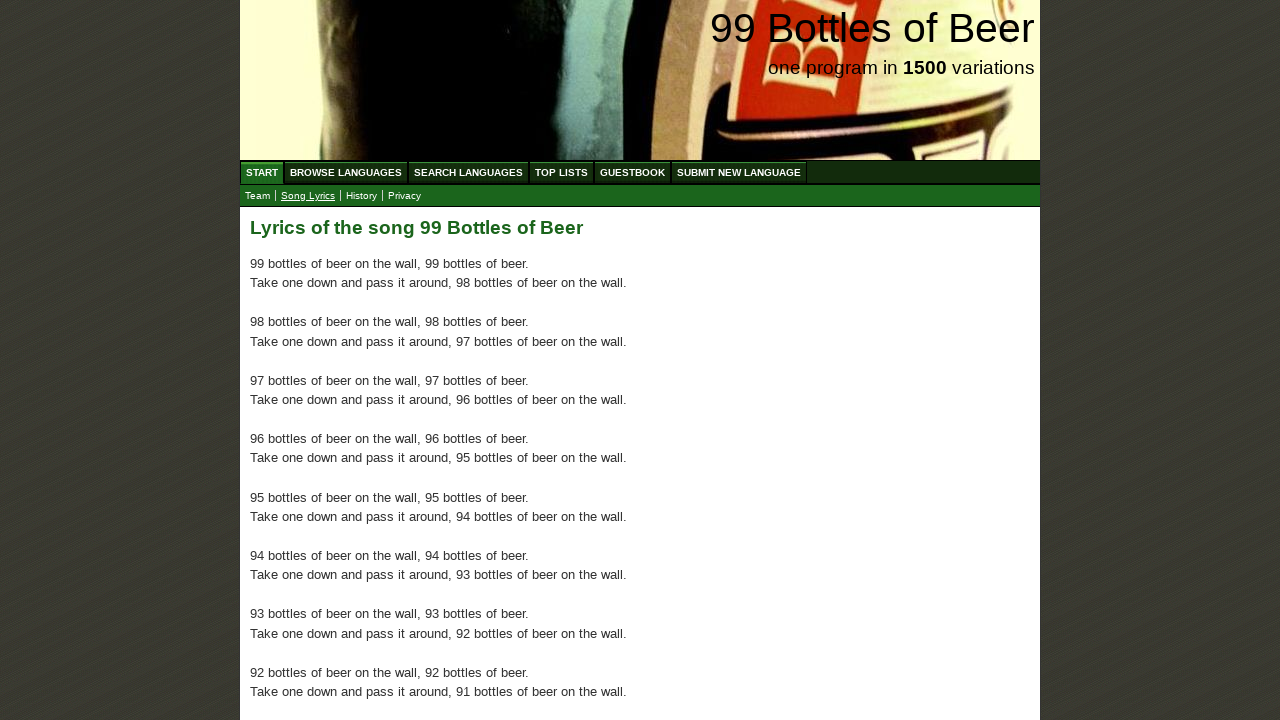

Lyrics content loaded successfully
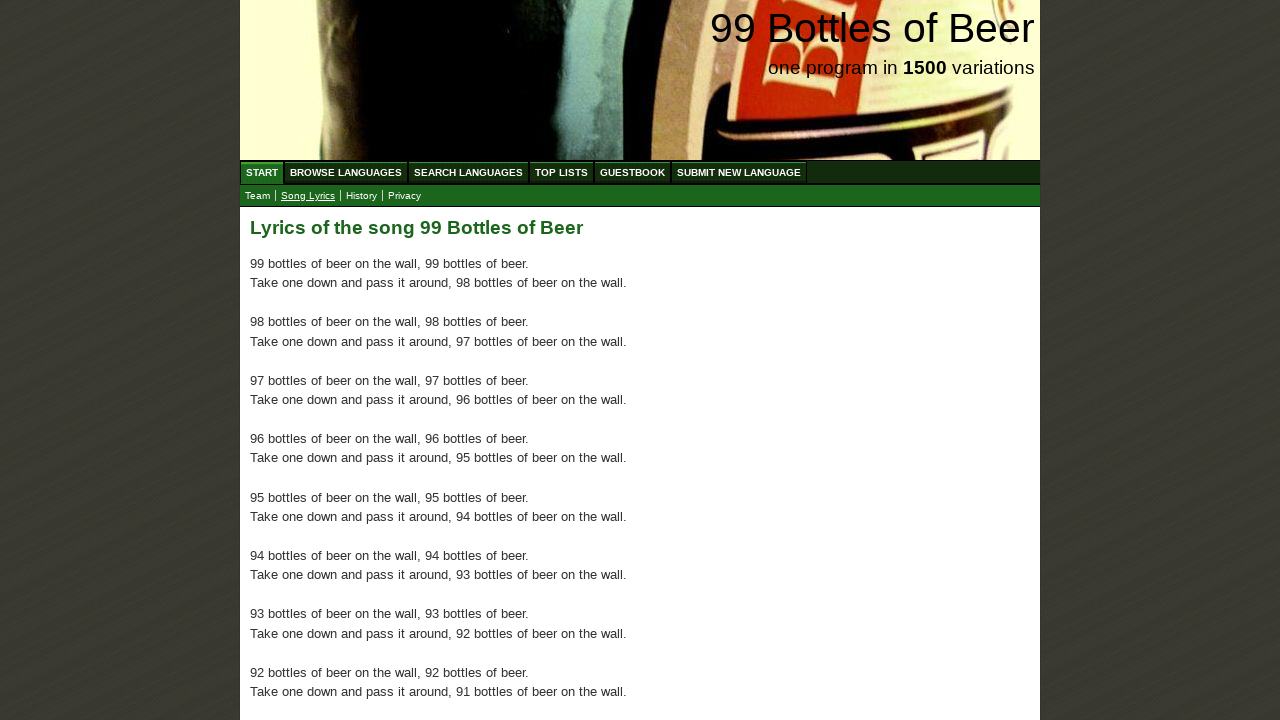

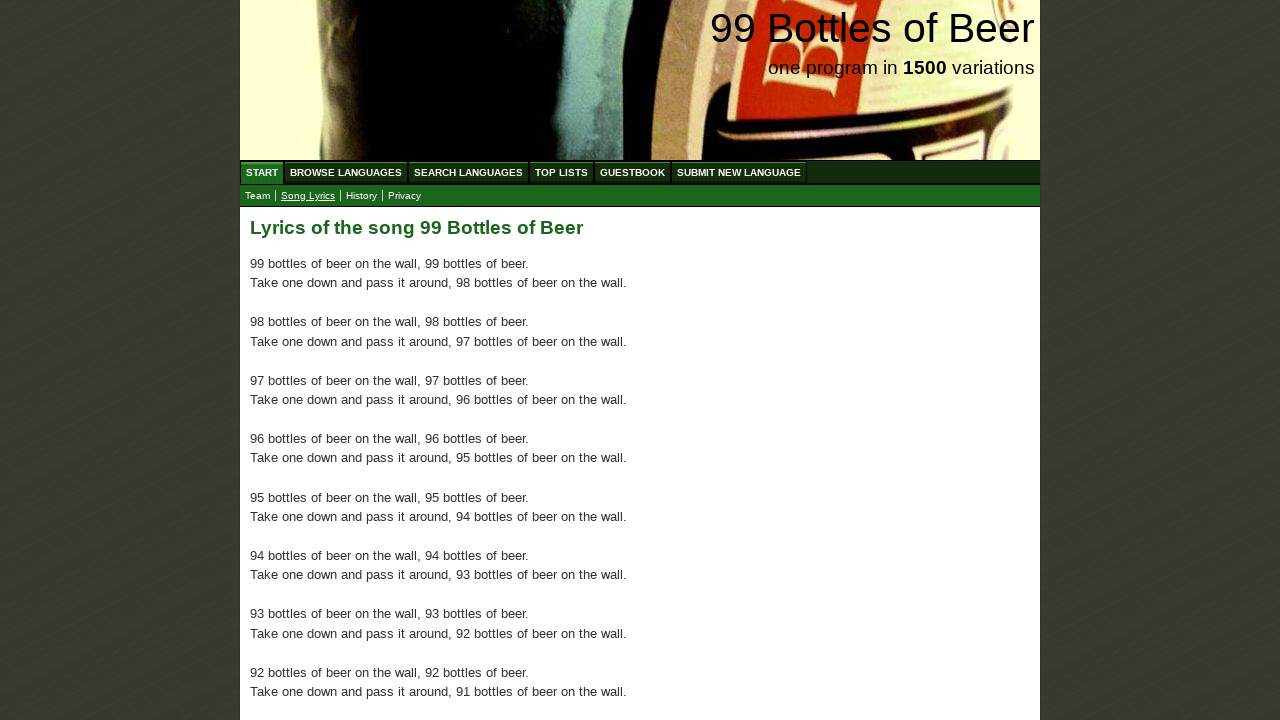